Navigates to login page, clicks login with empty credentials, then closes the error message

Starting URL: https://the-internet.herokuapp.com

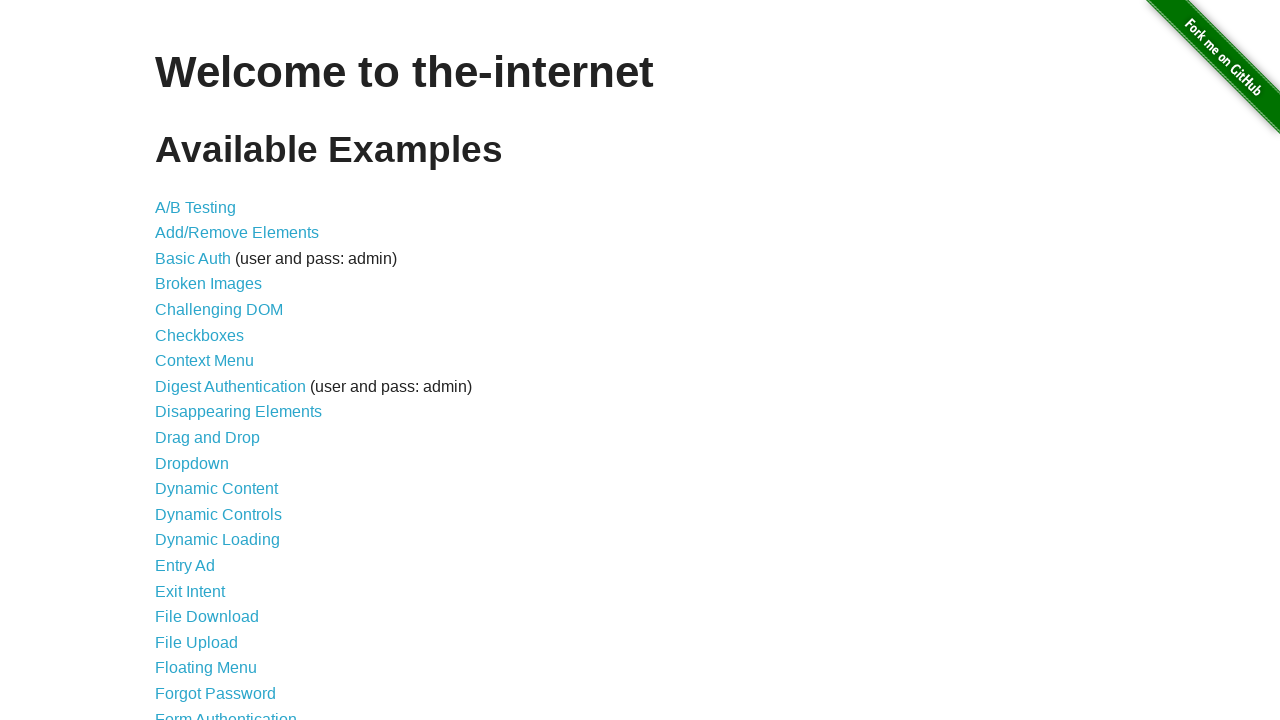

Clicked Form Authentication link at (226, 712) on xpath=//a[contains(text(), 'Form Authentication')]
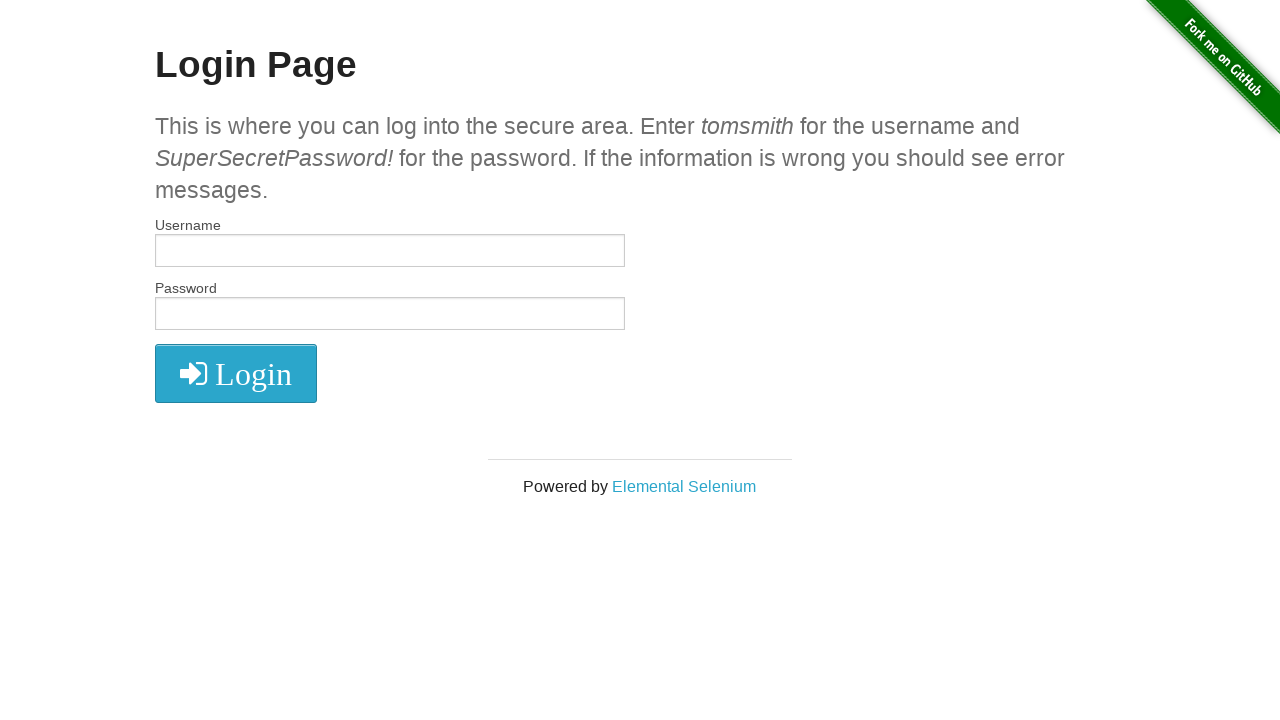

Clicked login button with empty credentials at (236, 374) on xpath=//*[@id='login']/button/i
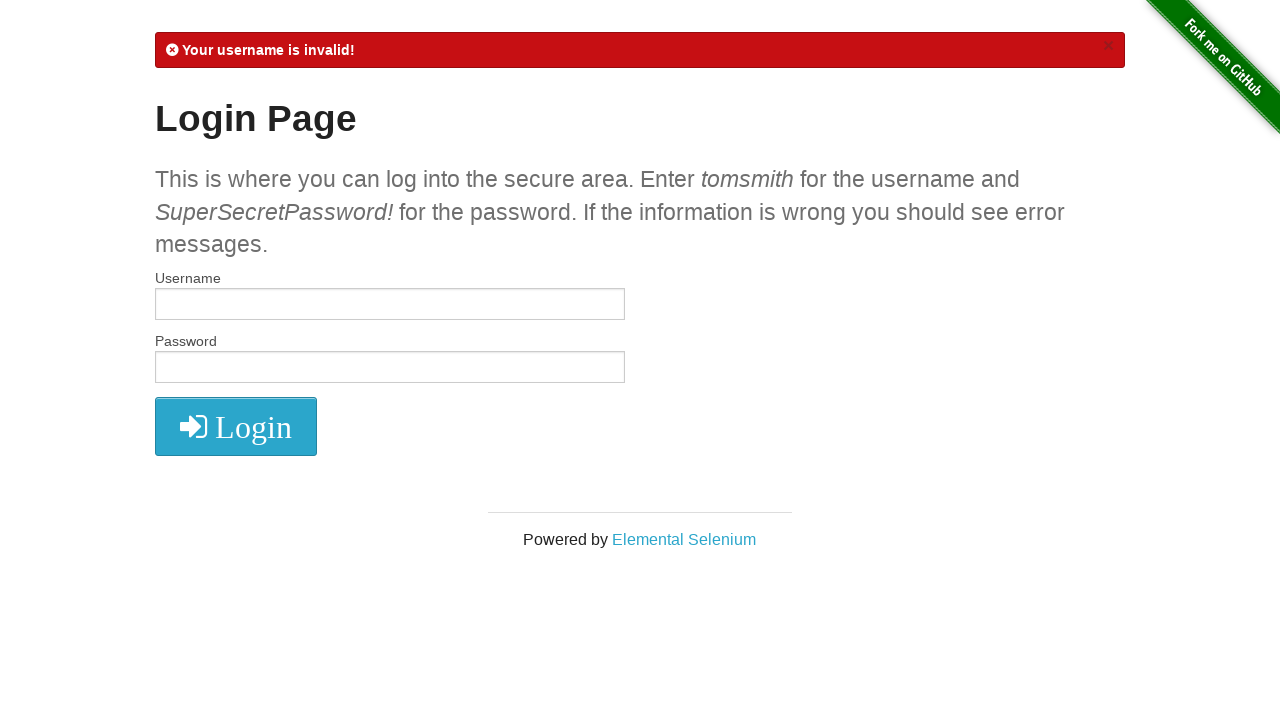

Error message appeared
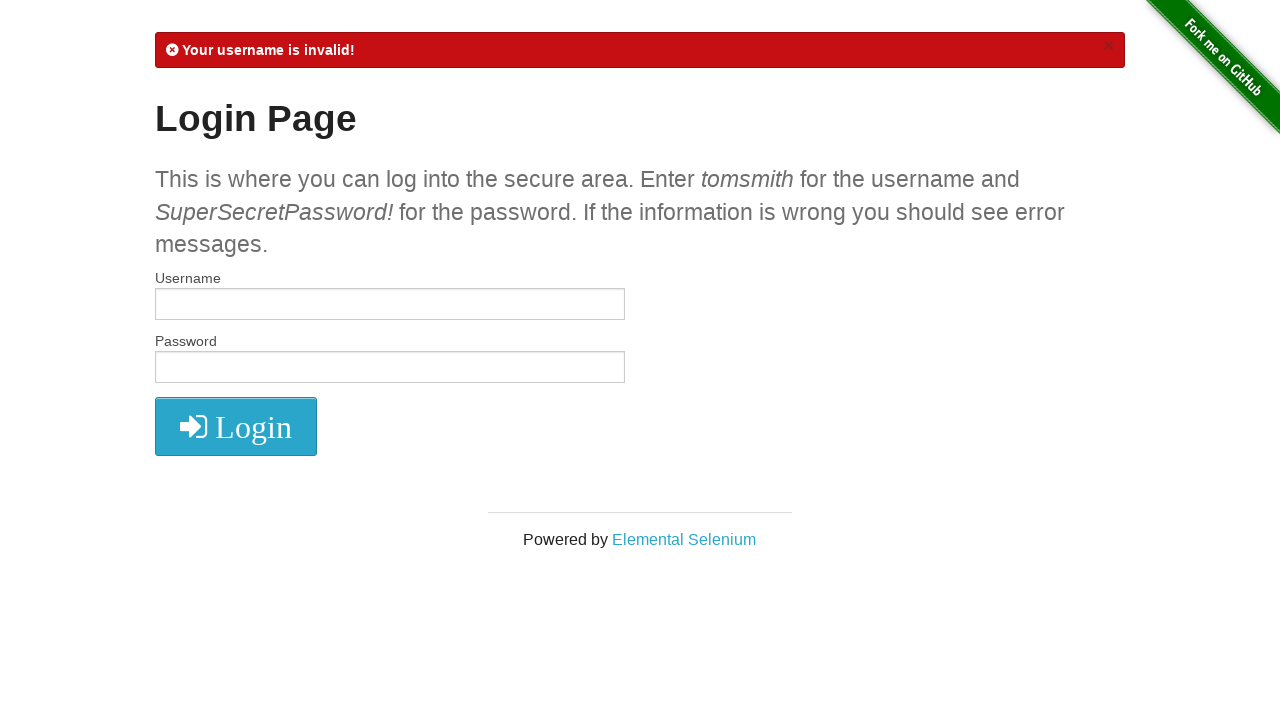

Clicked close button on error message at (1108, 46) on xpath=//*[@id='flash']/a
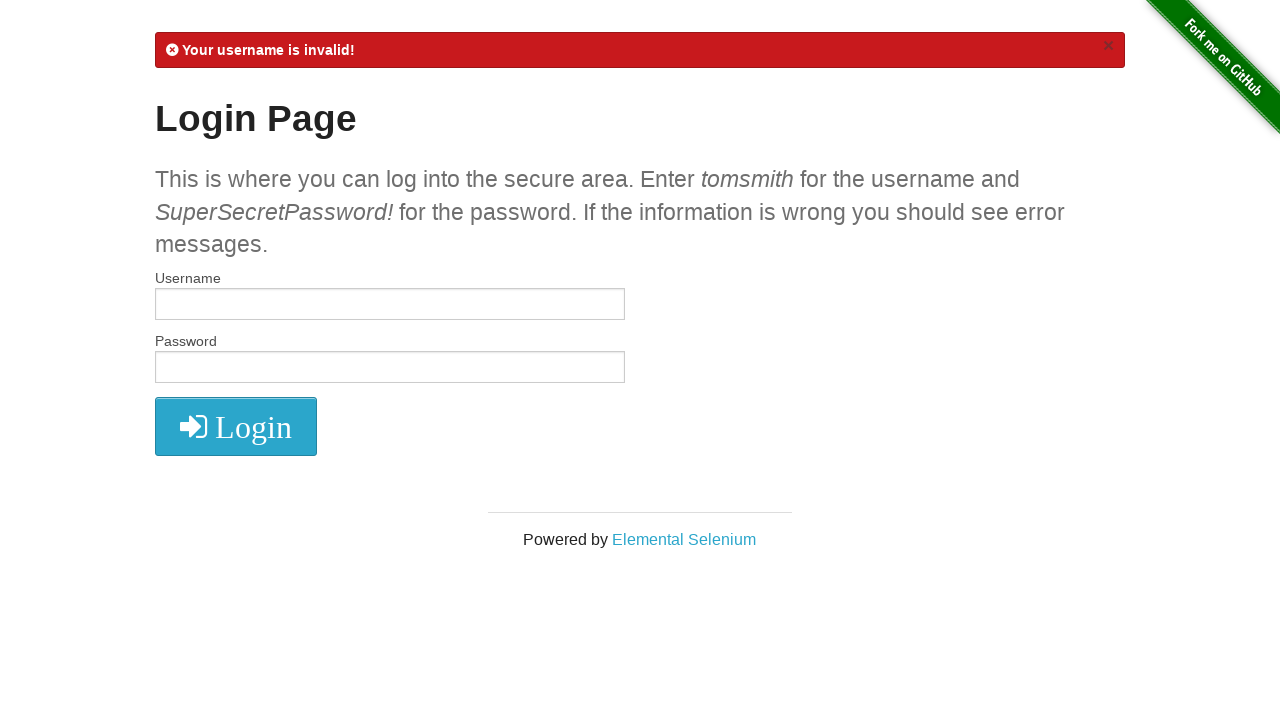

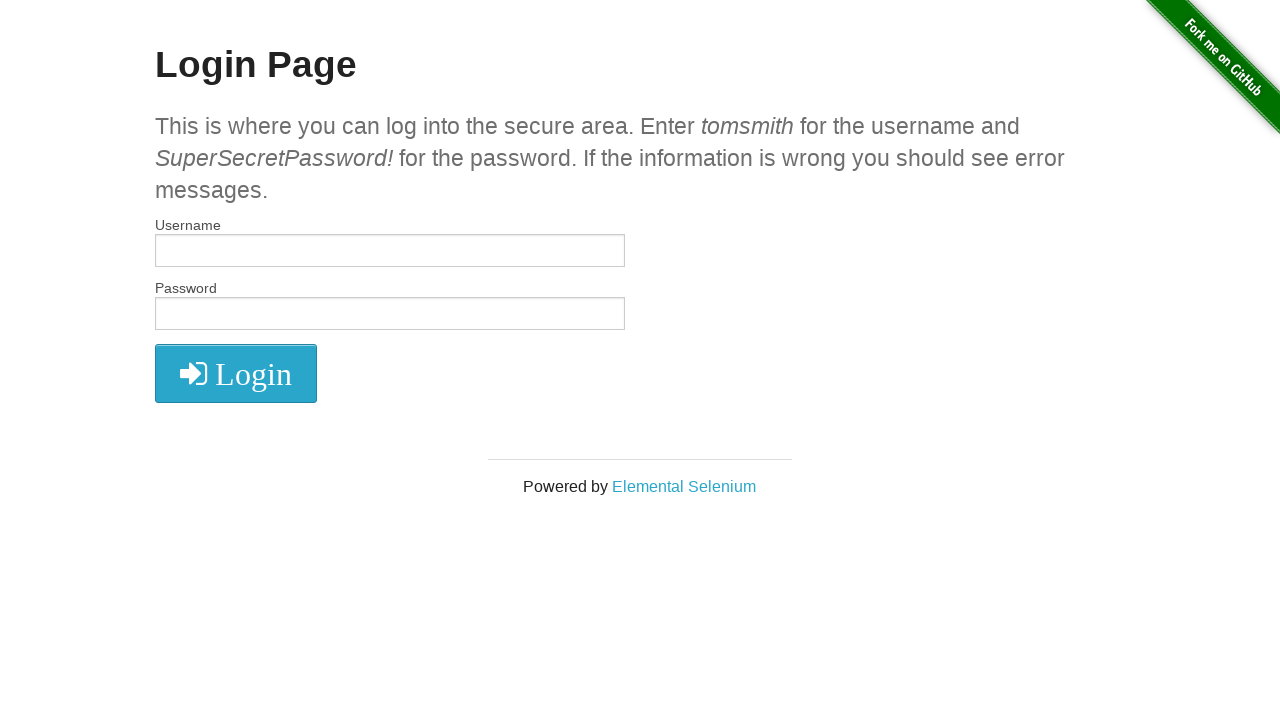